Tests keyboard actions including simple key presses, modifier key combinations, text typing with delays, special navigation keys, and keyboard shortcuts on a key press testing page and then navigates to example.com to test keyboard input on a text field.

Starting URL: https://the-internet.herokuapp.com/key_presses

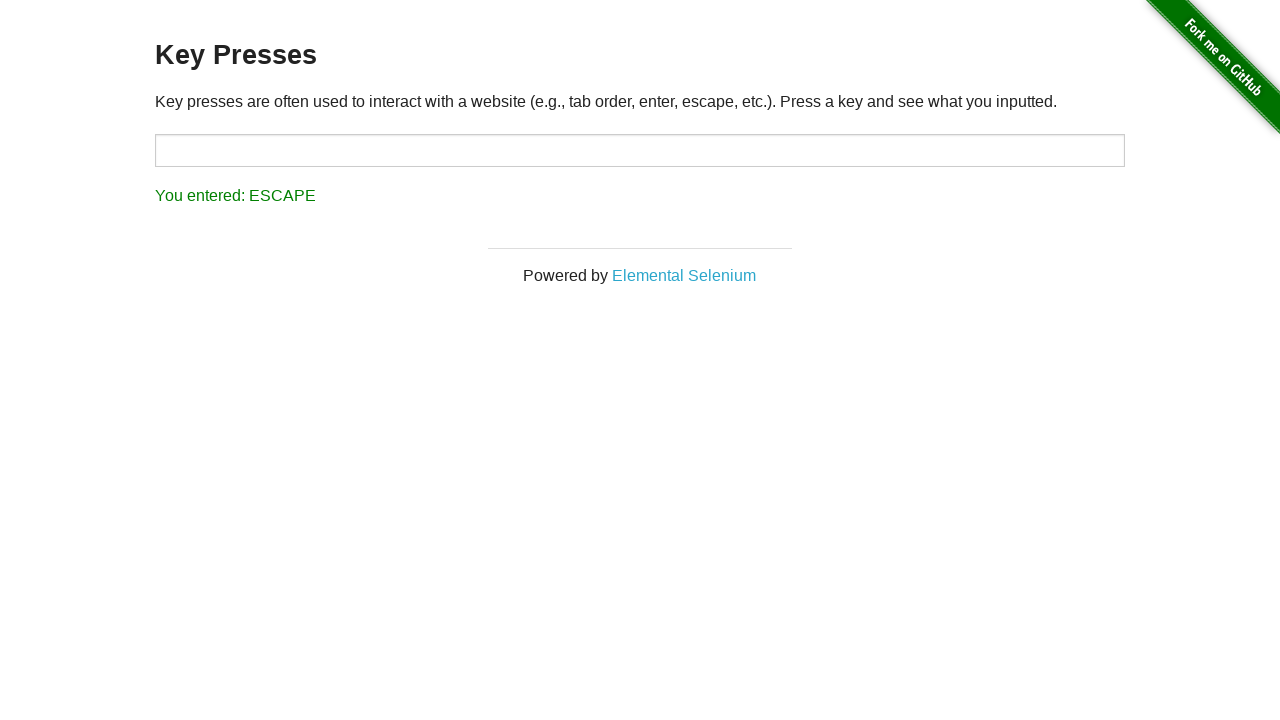

Clicked on target input area at (640, 150) on #target
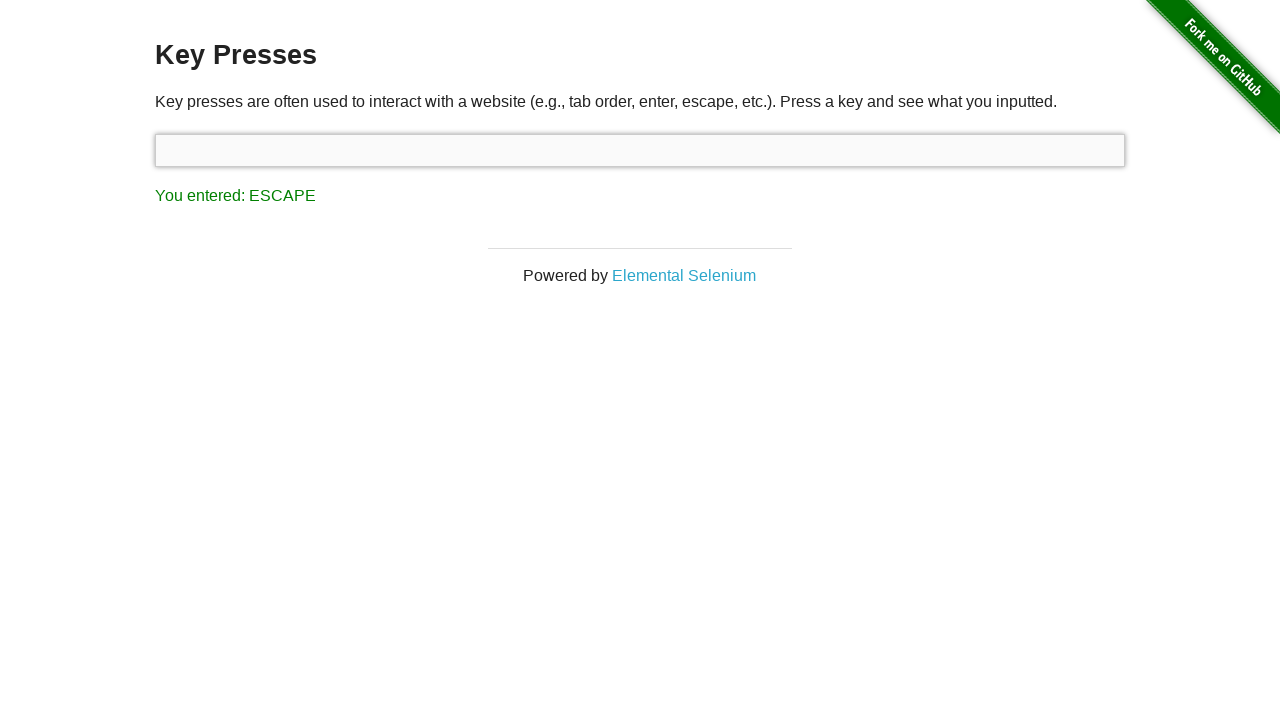

Pressed key 'A'
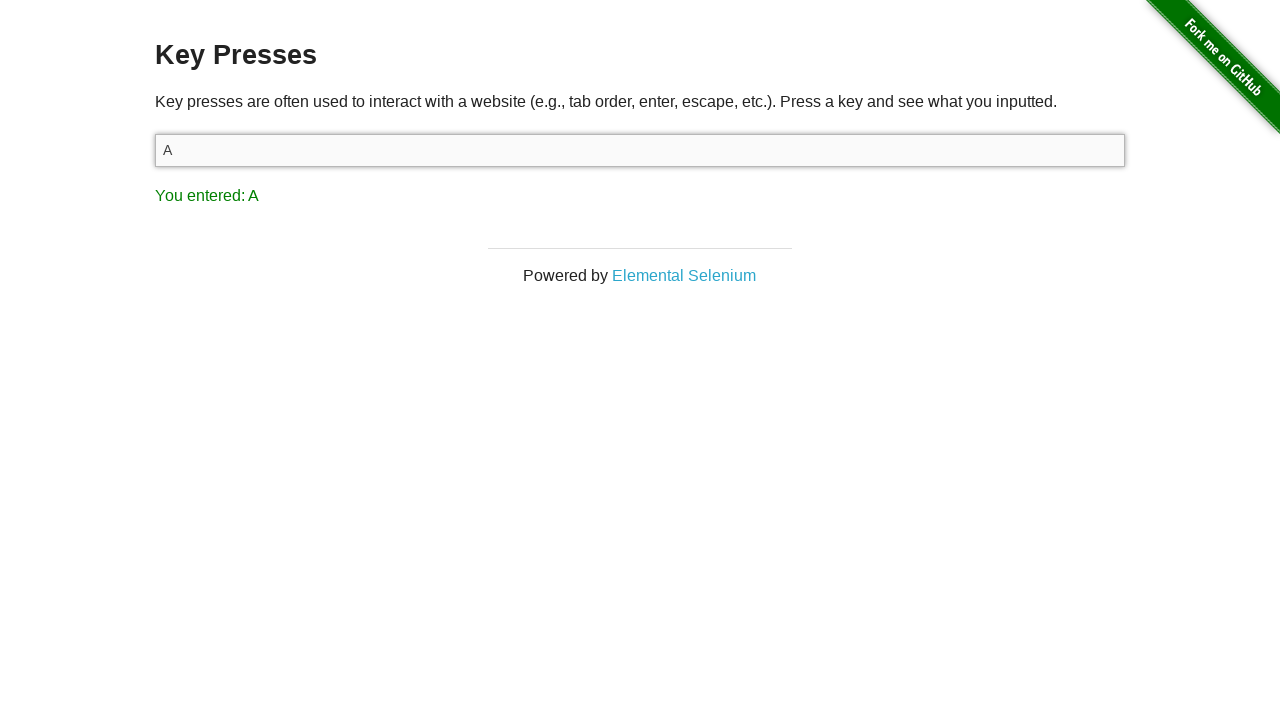

Held down Shift key
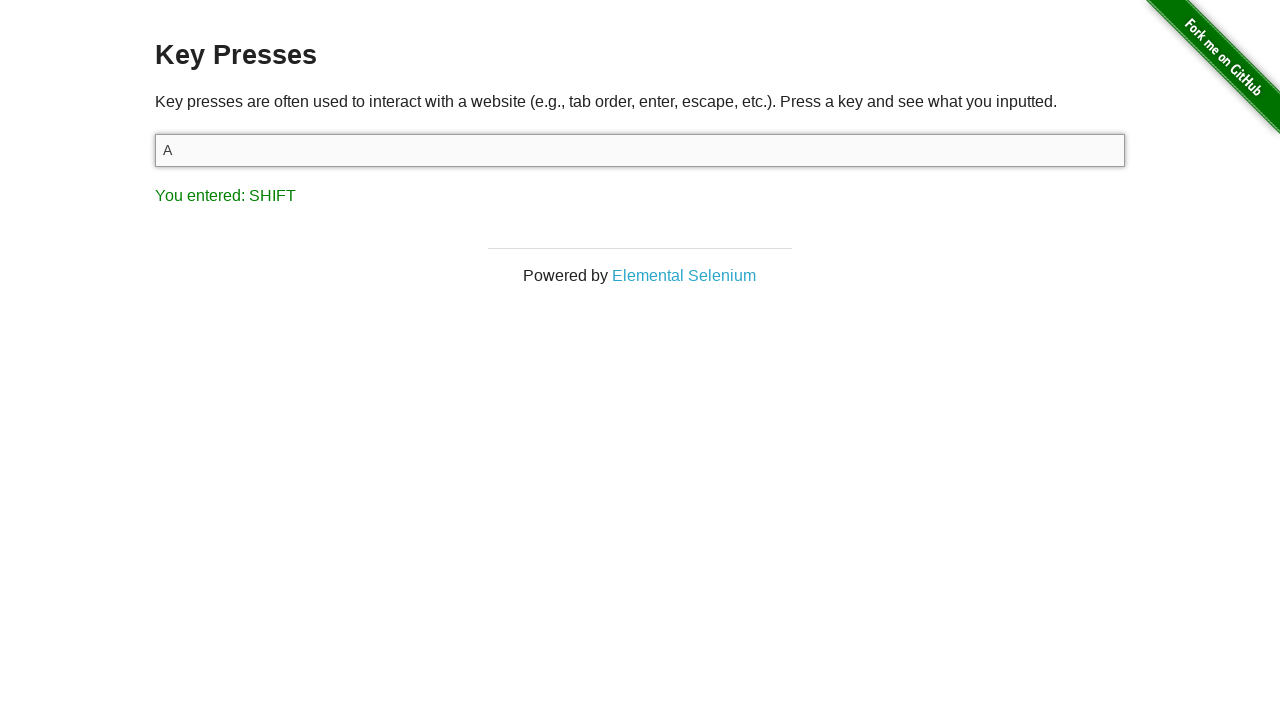

Pressed 'A' while Shift is held
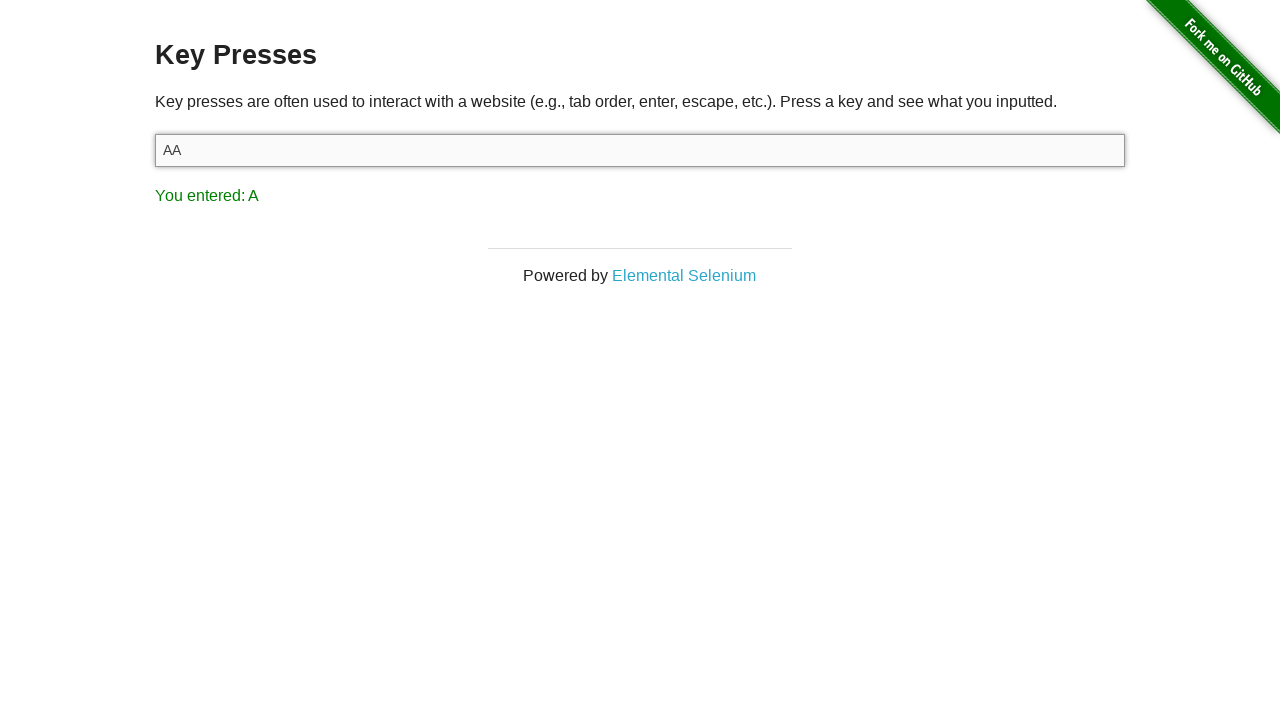

Released Shift key
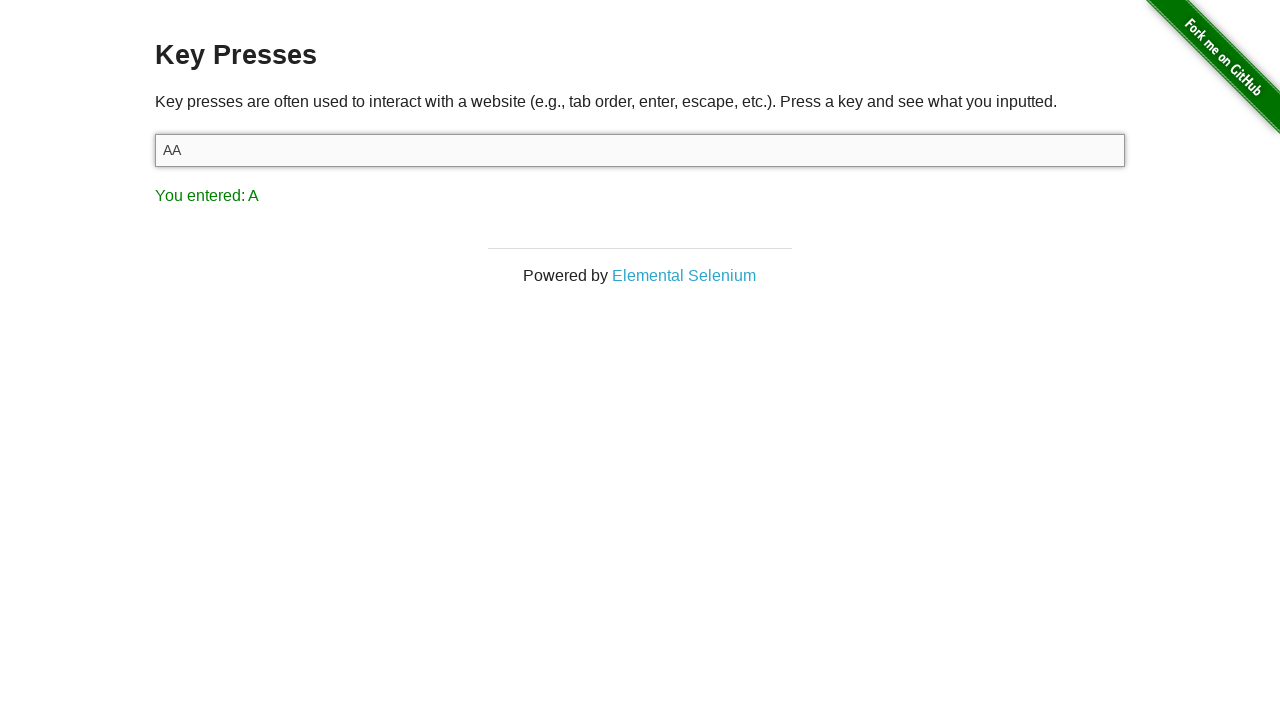

Typed 'Hello World!' with 100ms delay between keystrokes
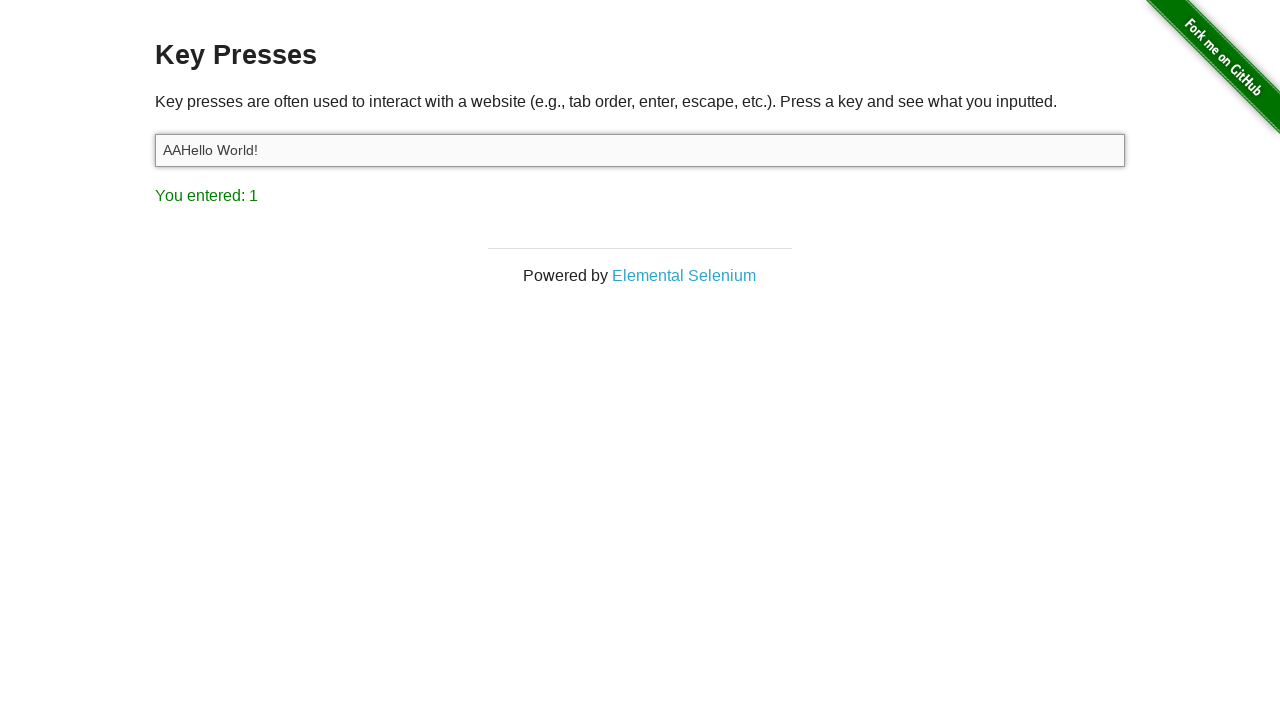

Pressed ArrowLeft key
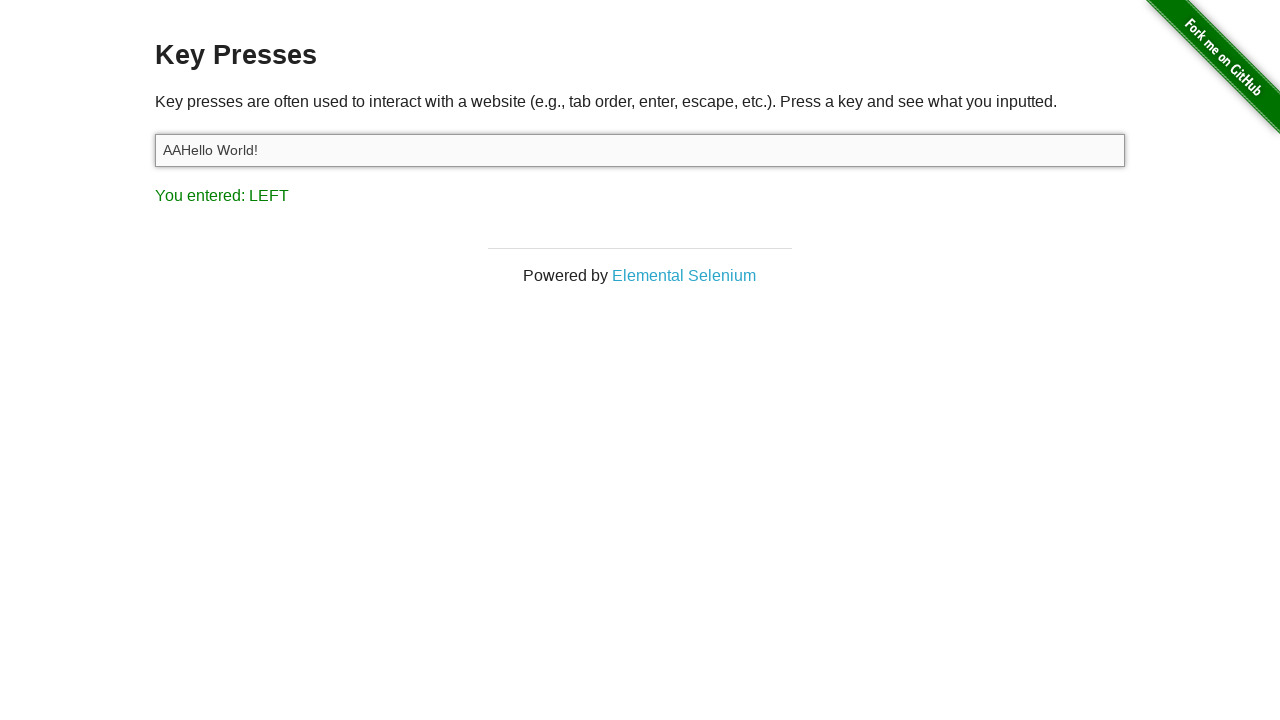

Pressed ArrowLeft key again
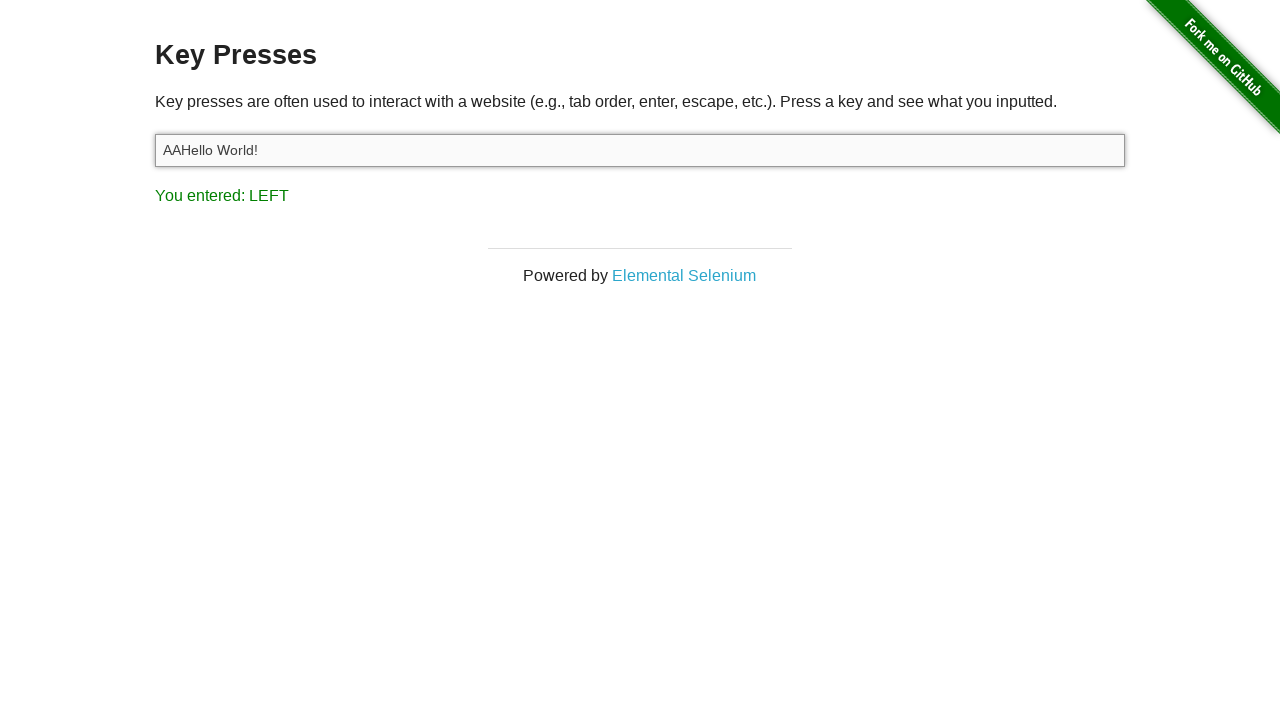

Pressed Backspace key
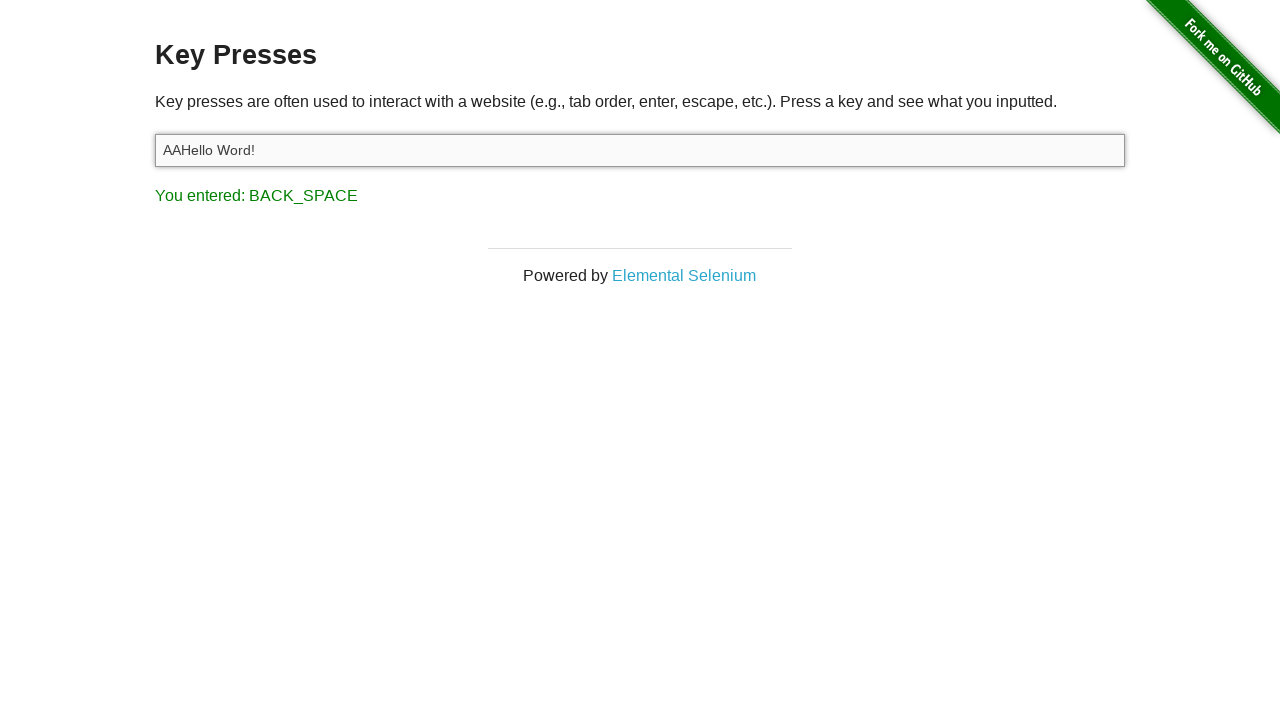

Held down Control key
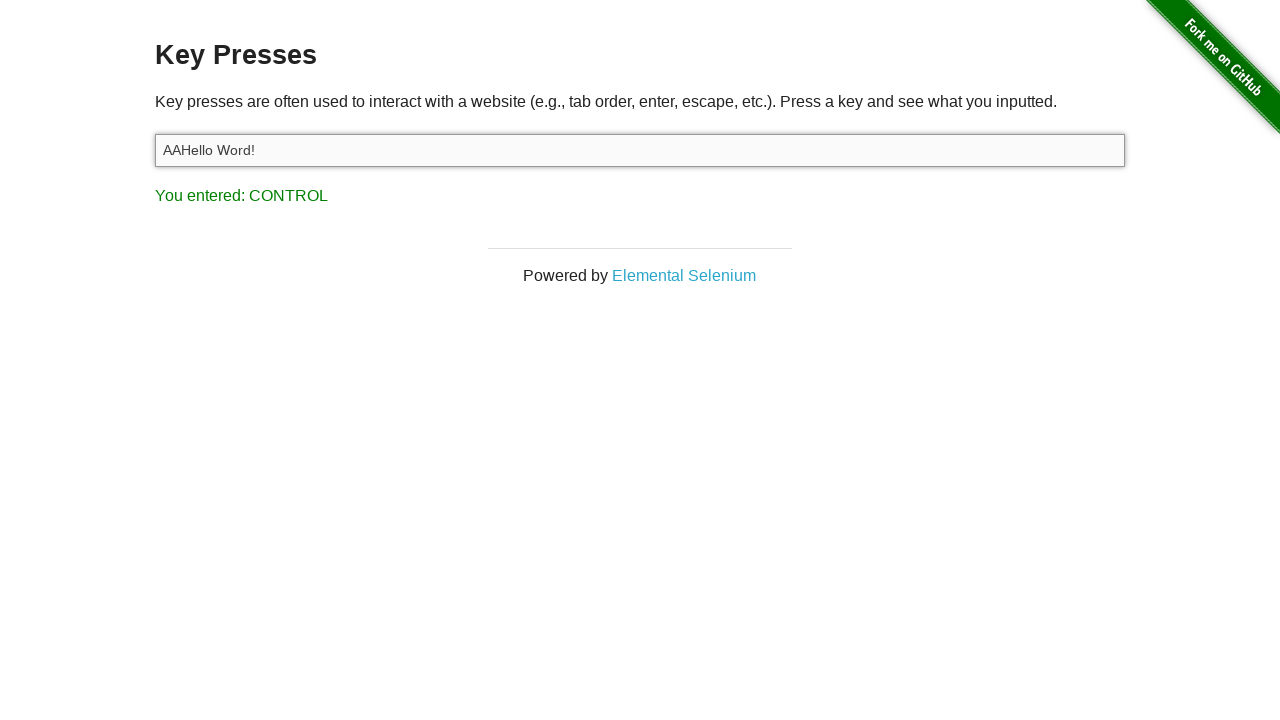

Pressed 'A' while Control is held (select all)
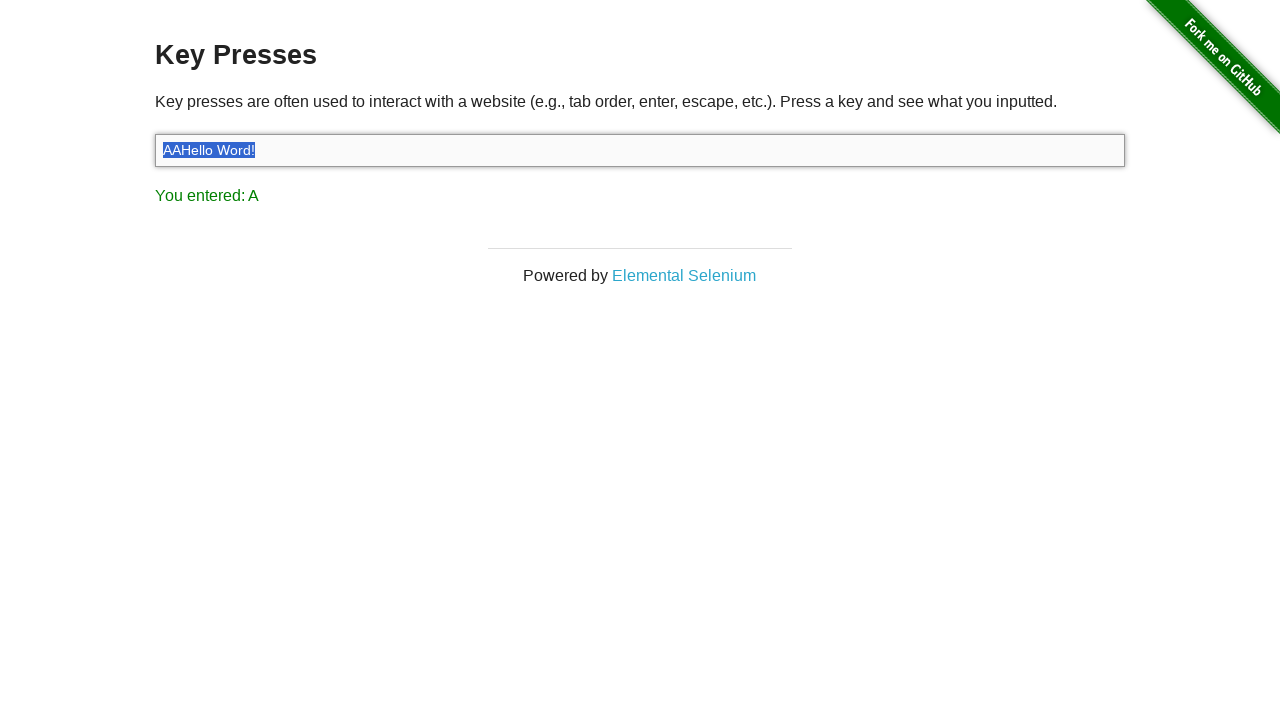

Released Control key
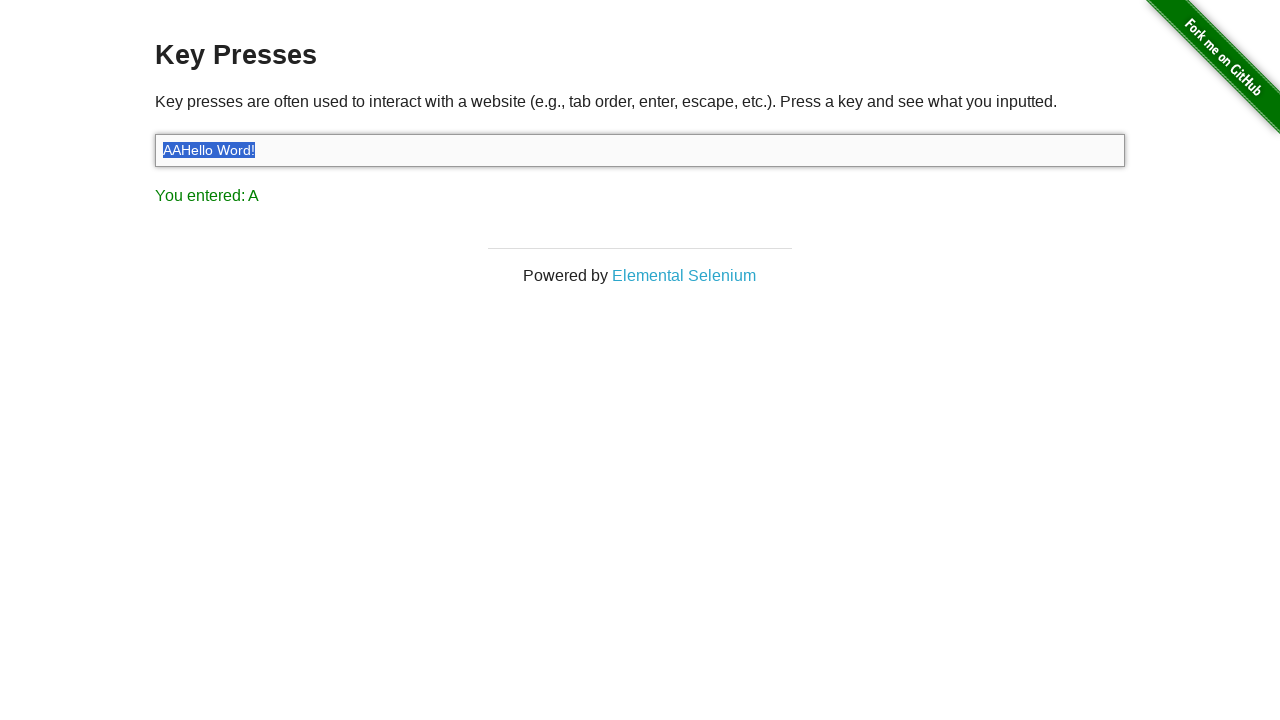

Navigated to https://example.com
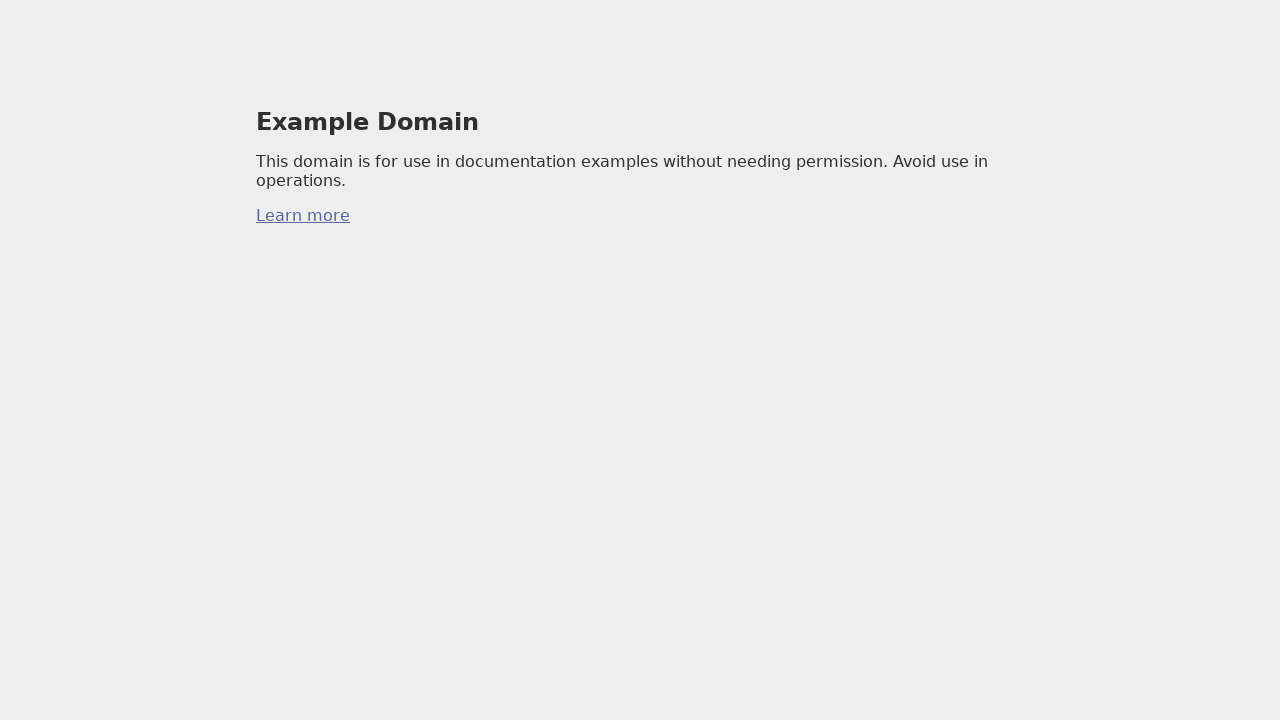

Page loaded and domcontentloaded event fired
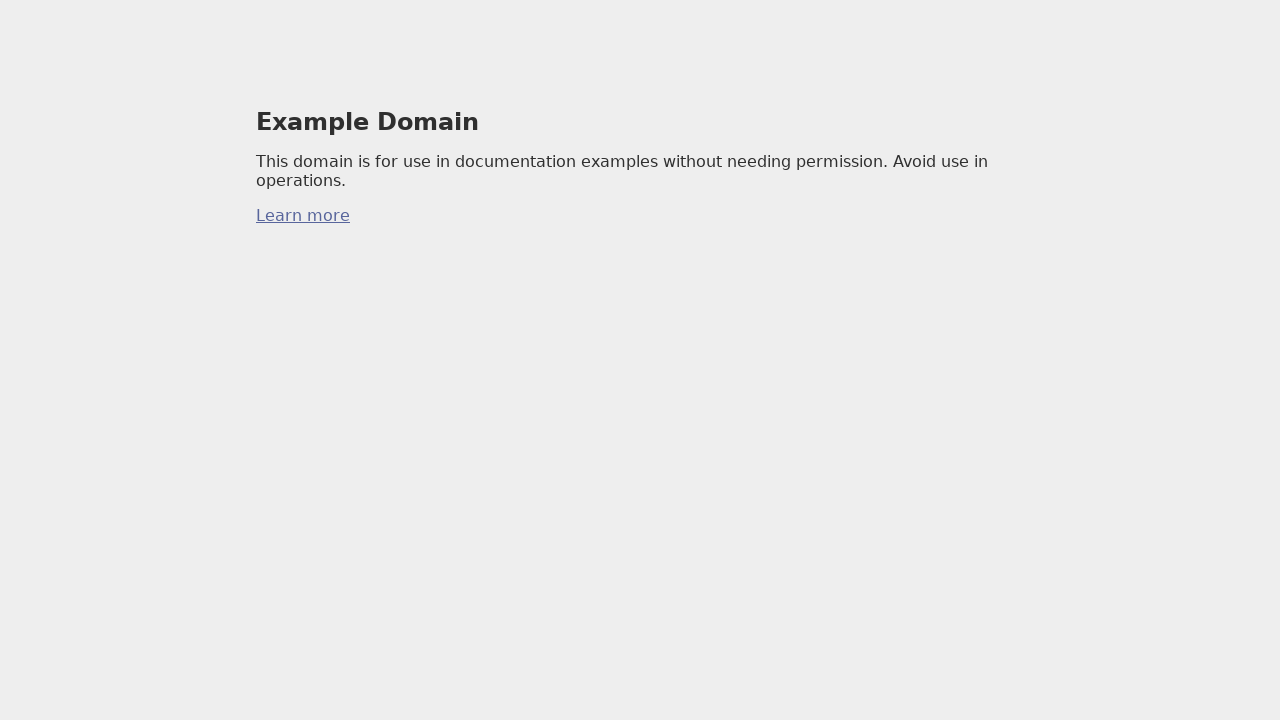

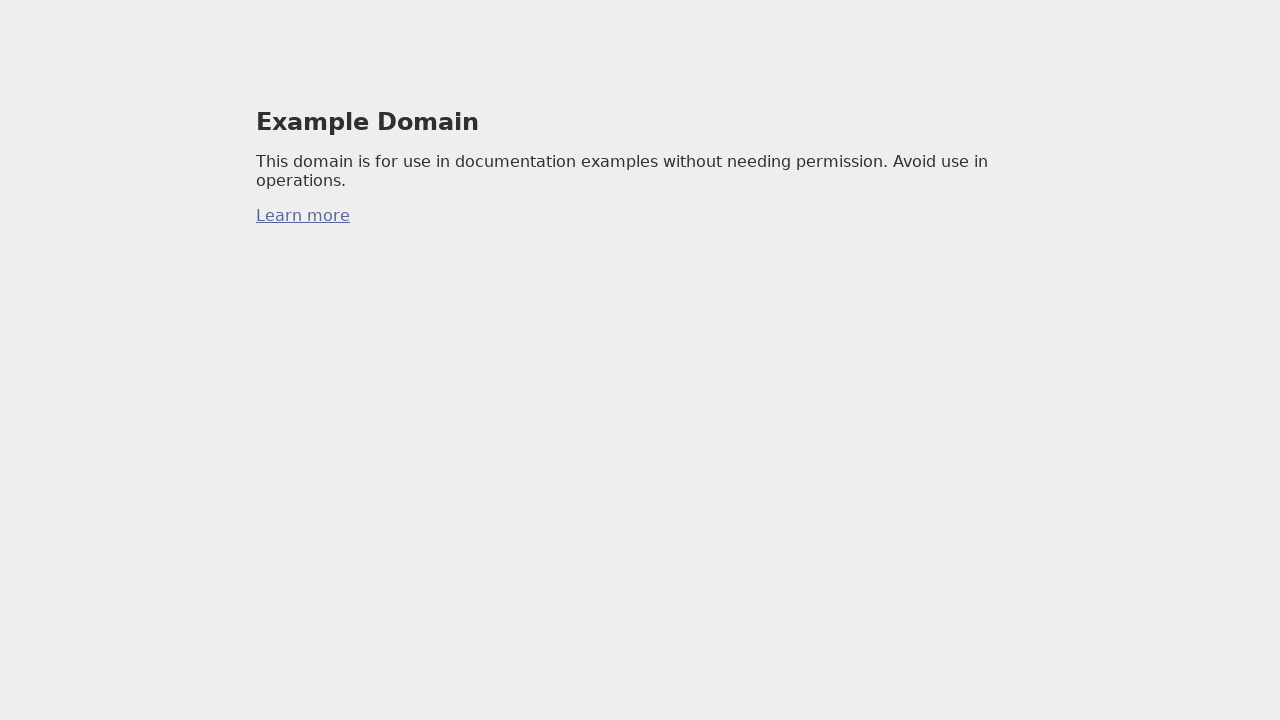